Tests finding unknown percentage by entering x as percentage, 50 as base value, and 5 as result

Starting URL: http://www.calculator.net/

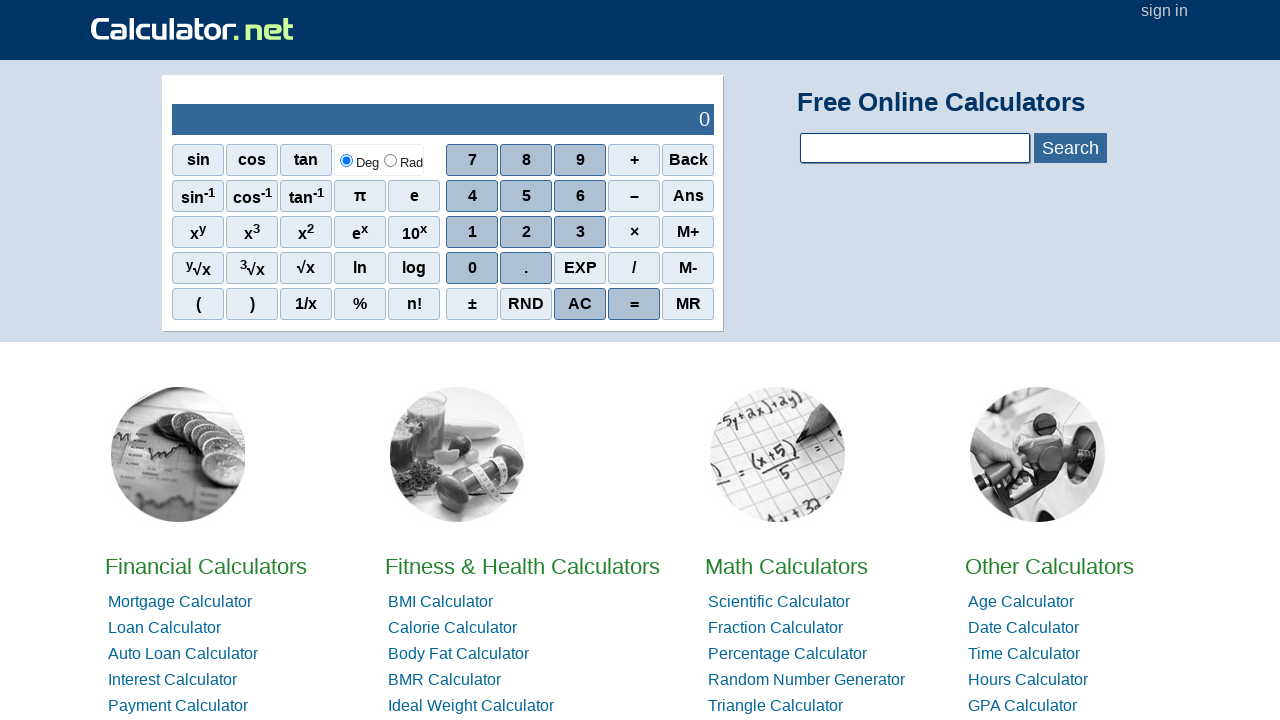

Navigated to calculator.net
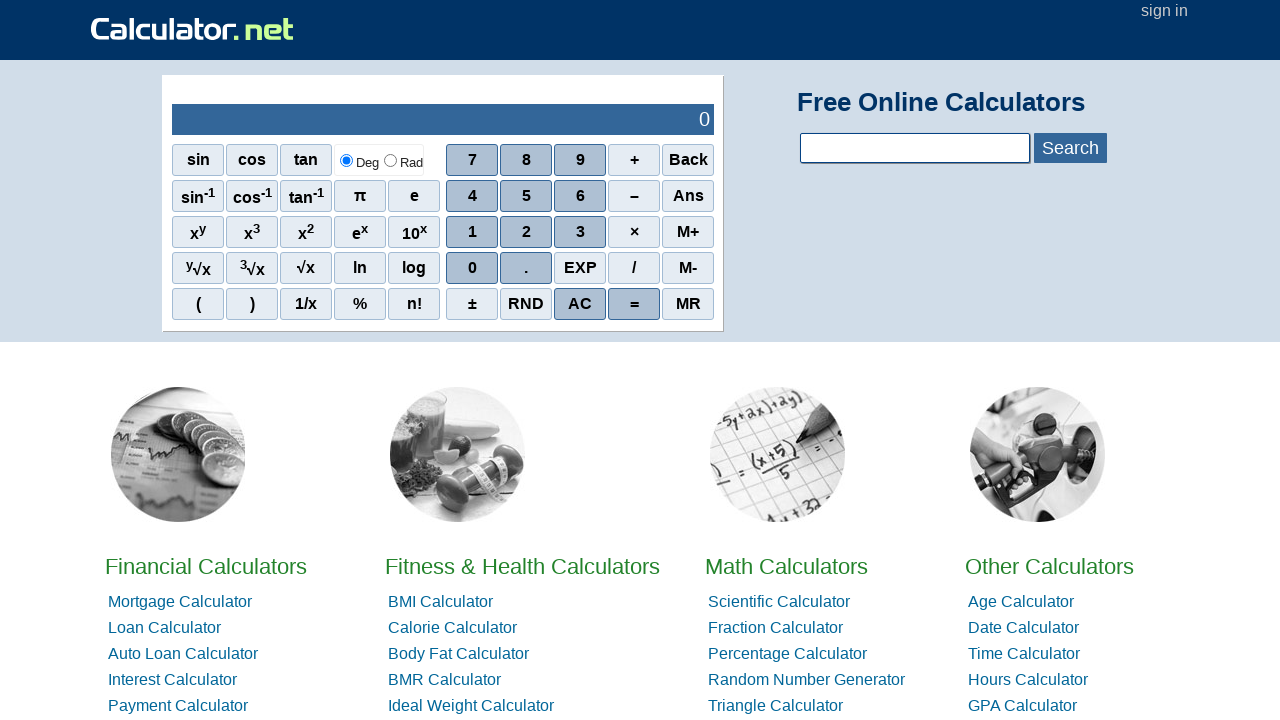

Clicked on Math Calculators at (786, 566) on xpath=//*[@id="homelistwrap"]/div[3]/div[2]/a
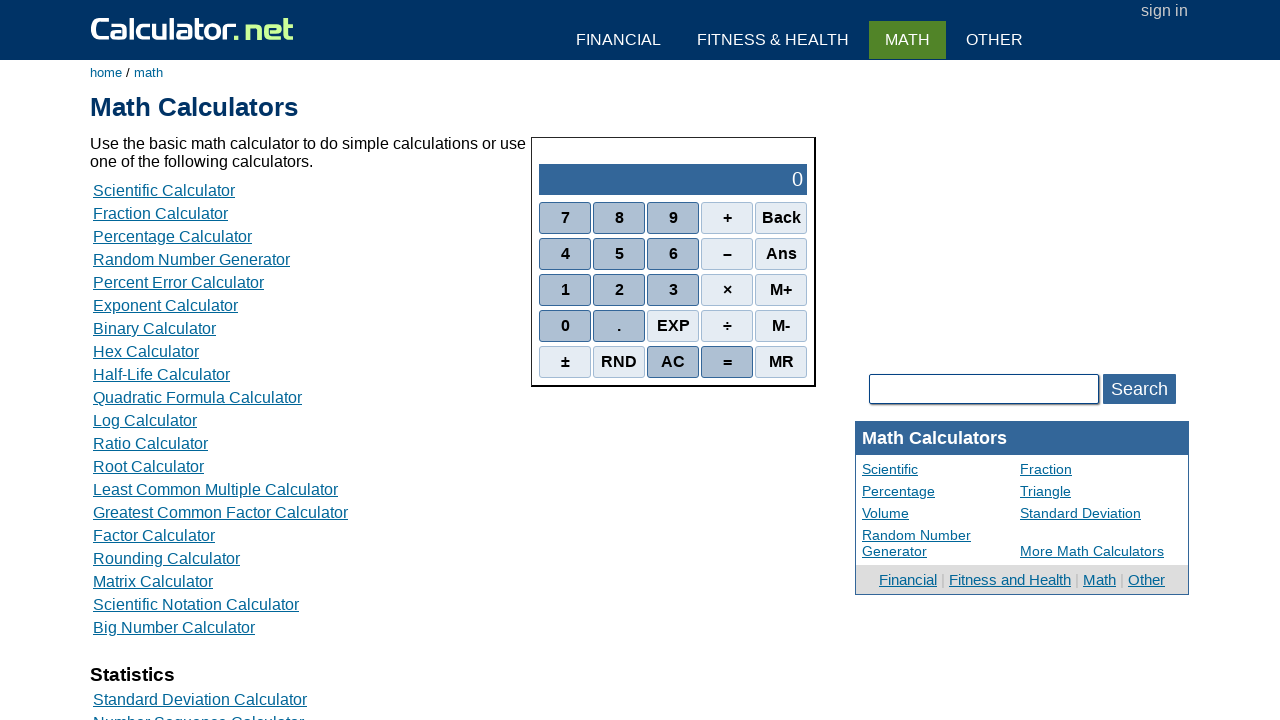

Clicked on Percent Calculators at (172, 236) on xpath=//*[@id="content"]/table[2]/tbody/tr/td/div[3]/a
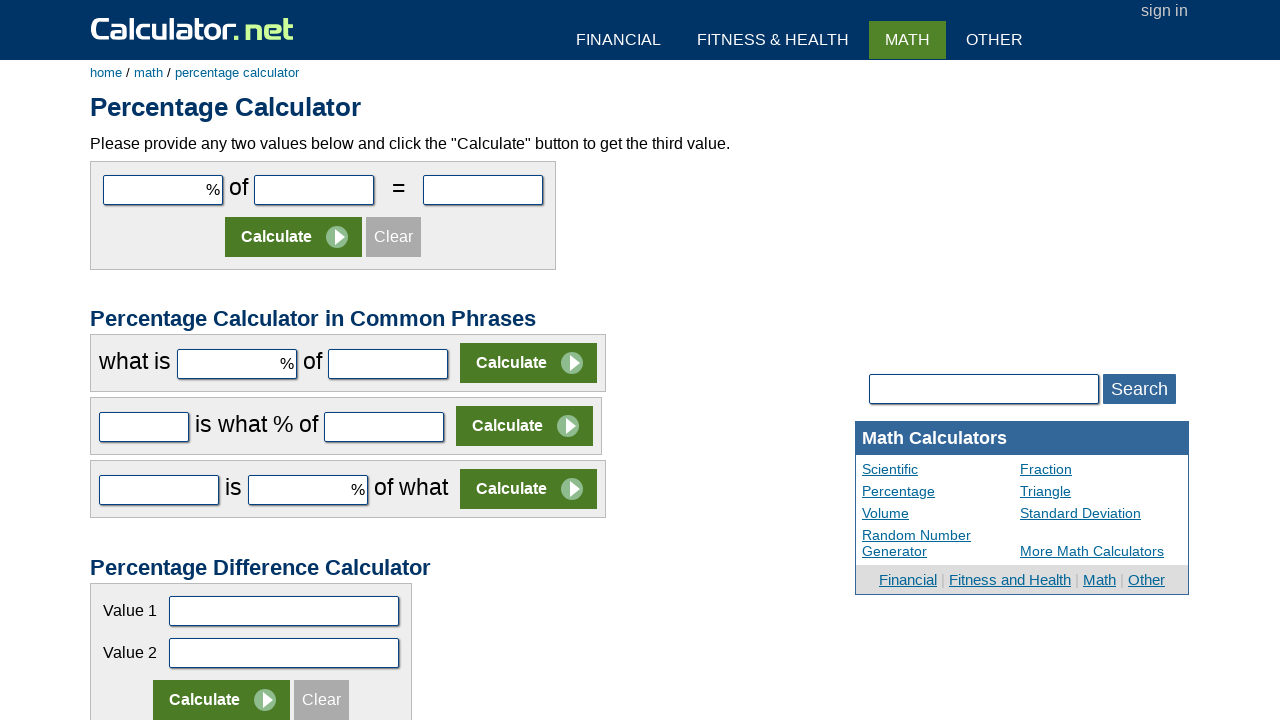

Entered 'x' as the unknown percentage value on #cpar1
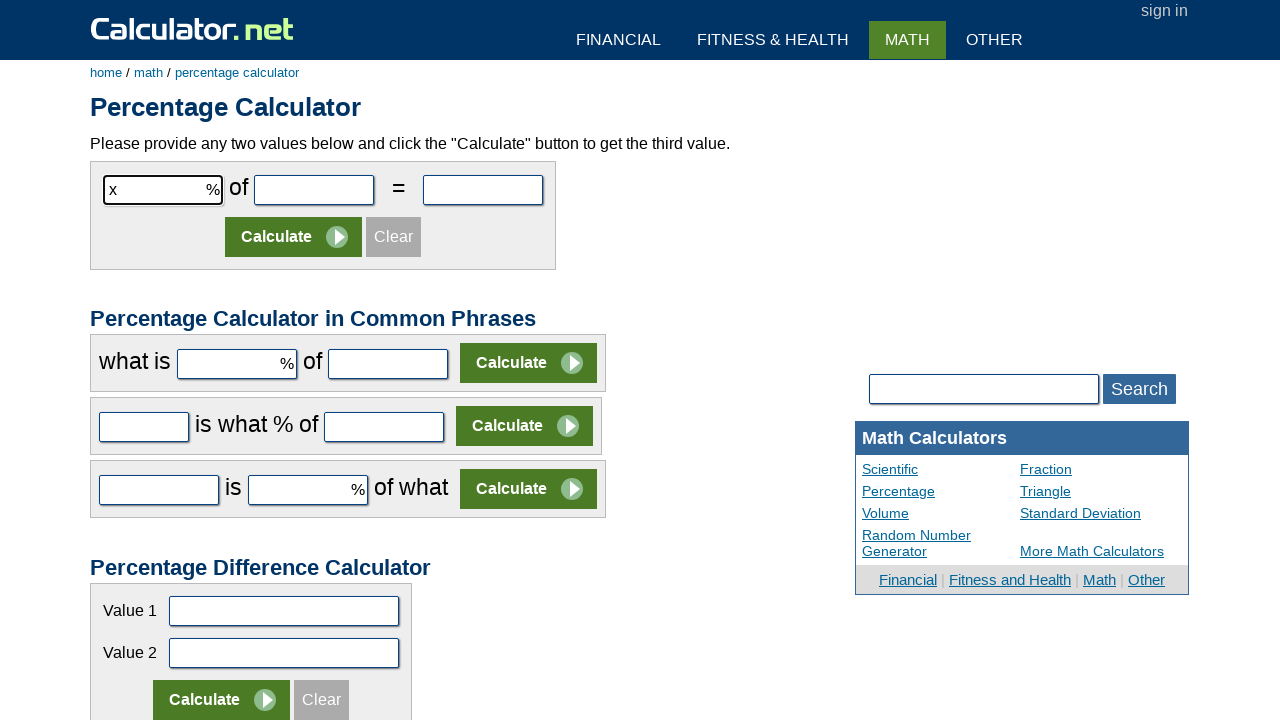

Entered 50 as the base value on #cpar2
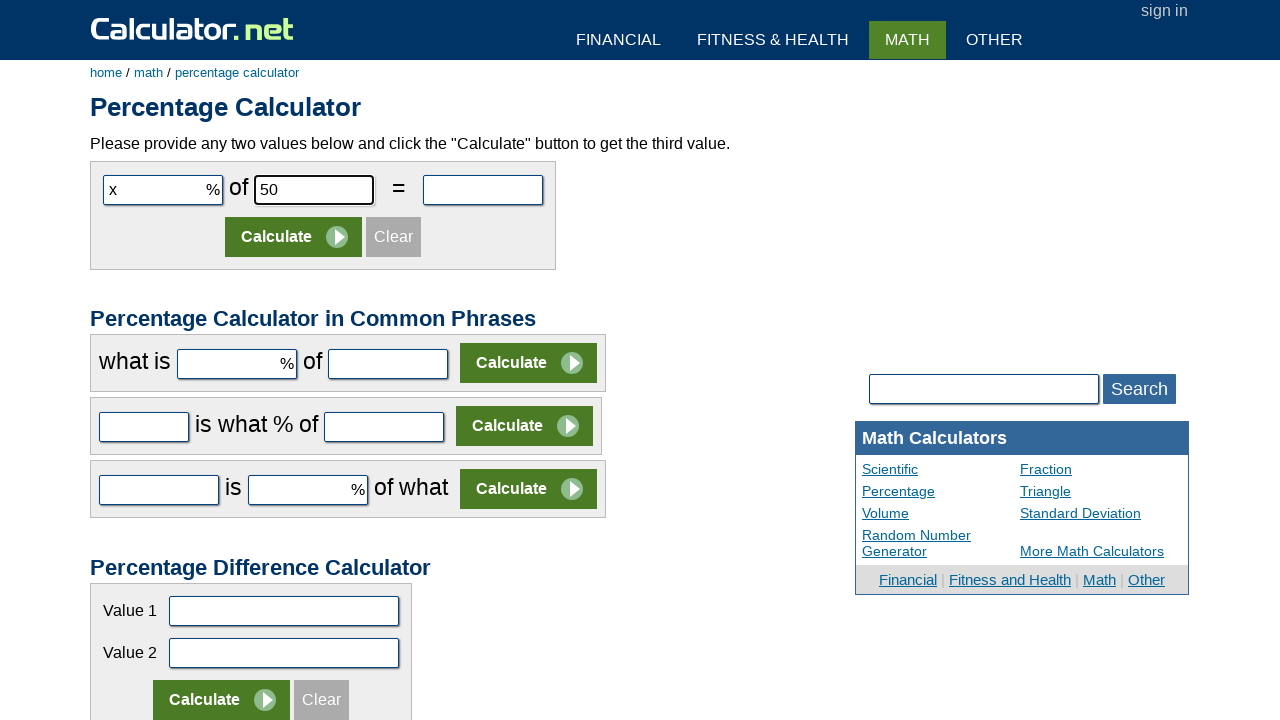

Entered 5 as the result value on #cpar3
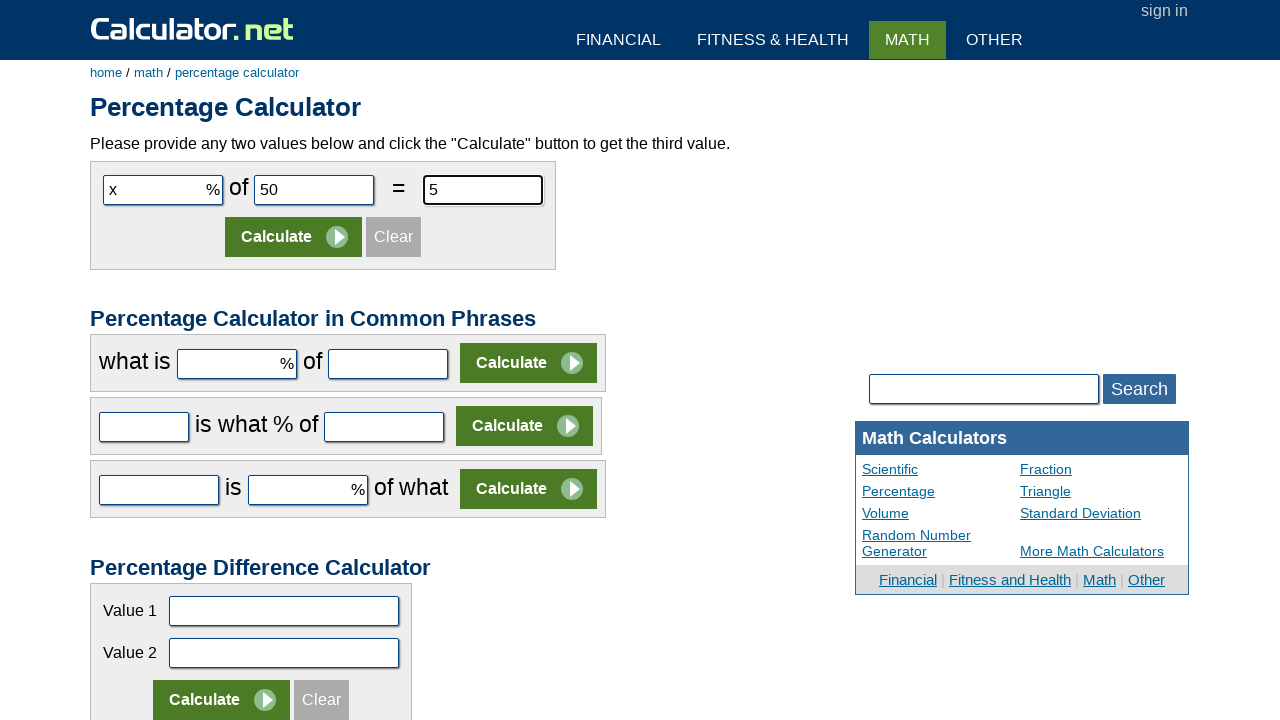

Clicked Calculate button at (294, 237) on xpath=//*[@id="content"]/form[1]/table/tbody/tr[2]/td/input[2]
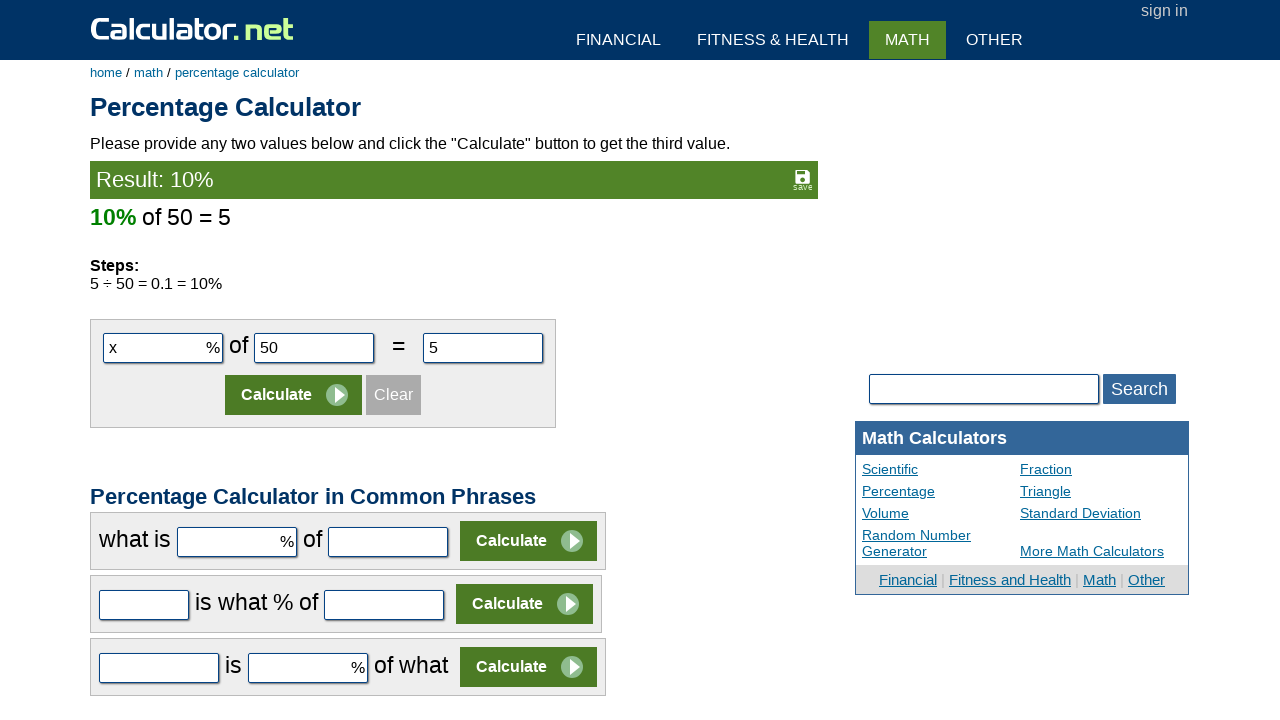

Result displayed - unknown percentage calculation completed
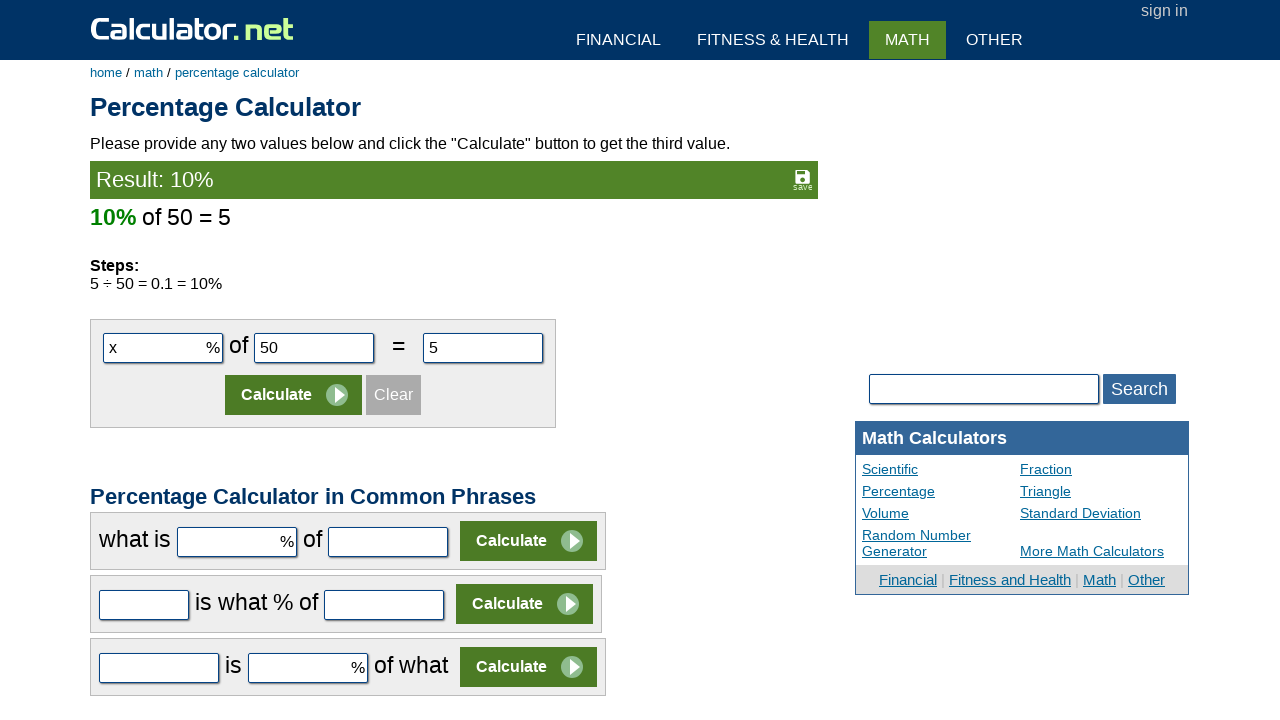

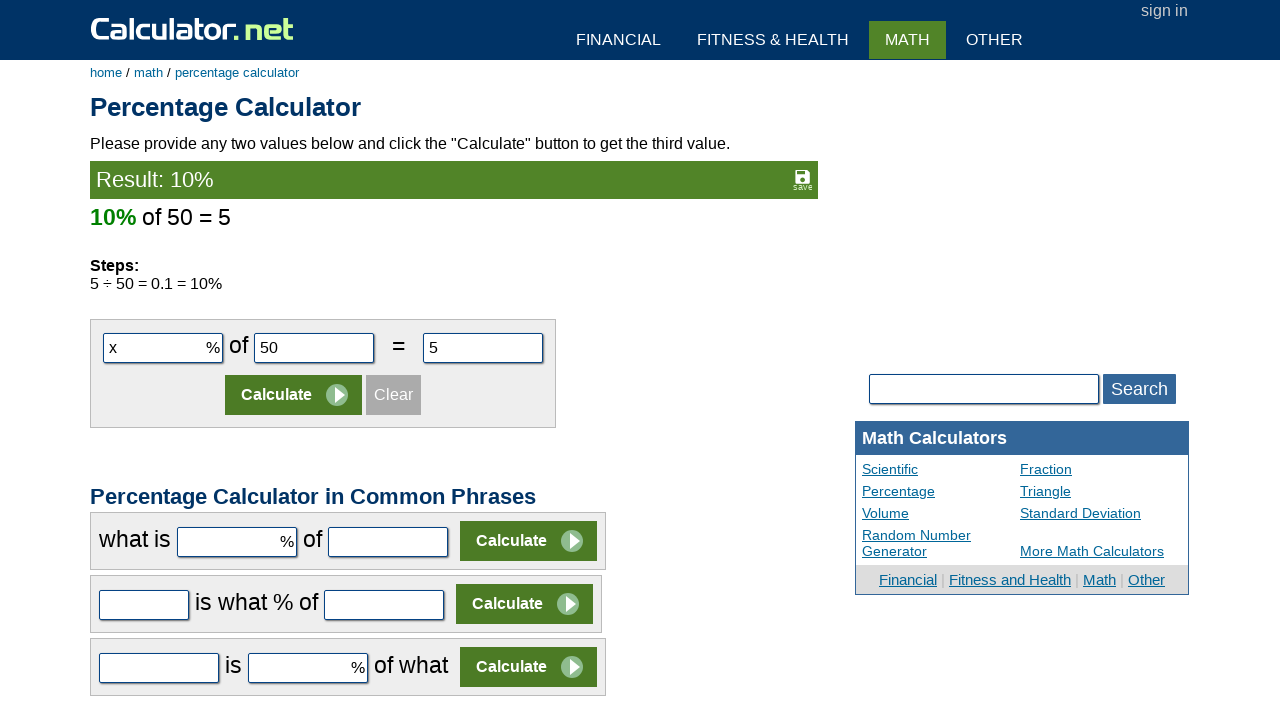